Tests opening a new browser window by clicking an "Open" button and verifies the new window navigates to the dashboard page

Starting URL: https://www.leafground.com/window.xhtml

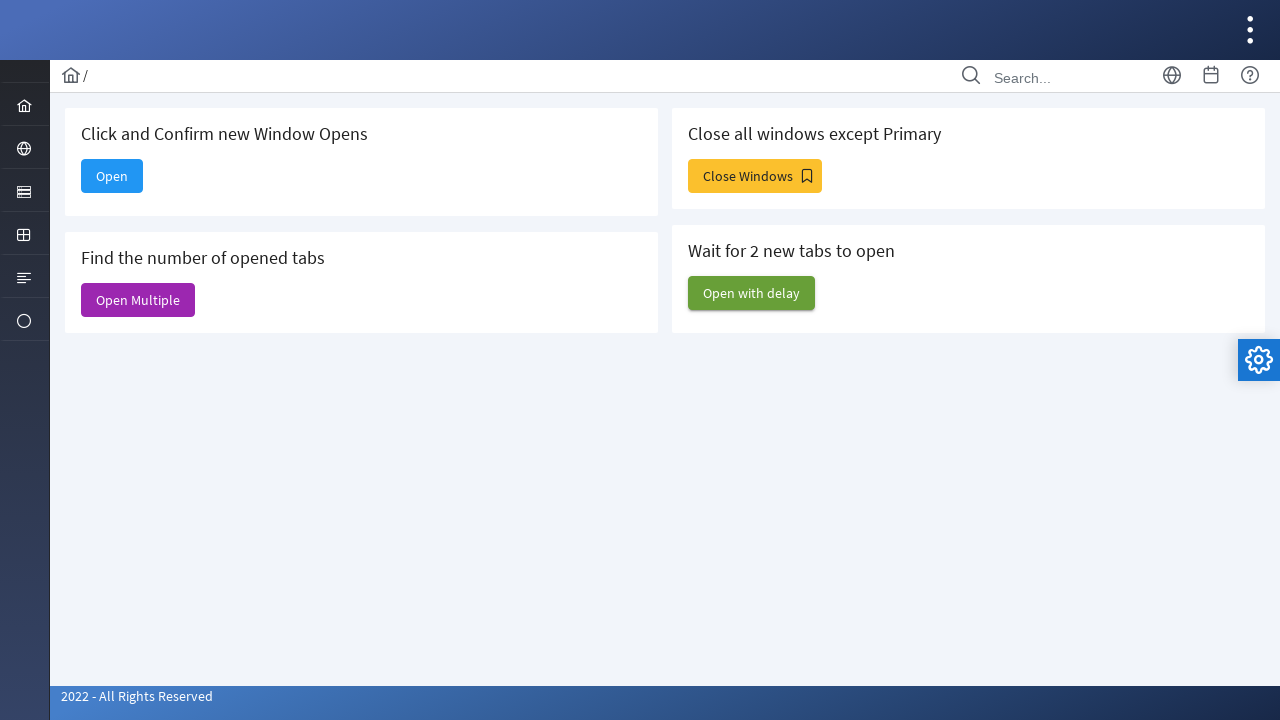

Clicked the 'Open' button to open a new window at (112, 176) on internal:text="Open"s
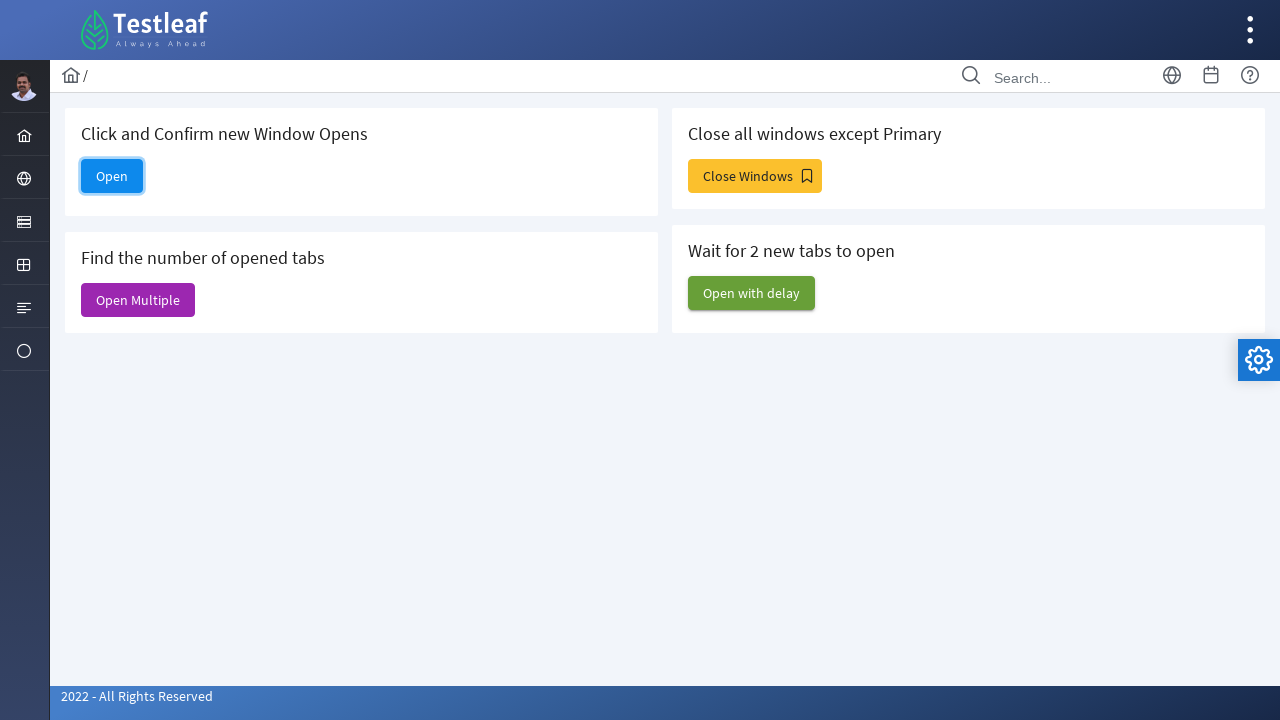

Retrieved the new window/page object
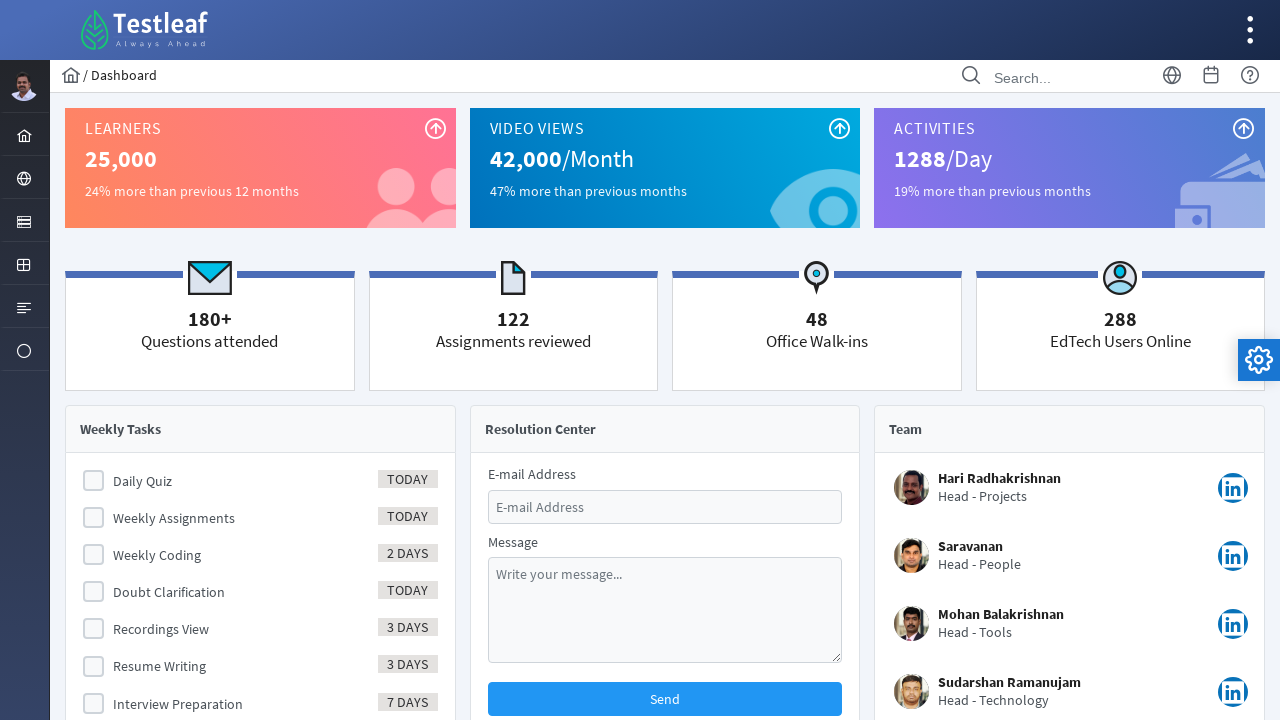

Waited for new window to fully load
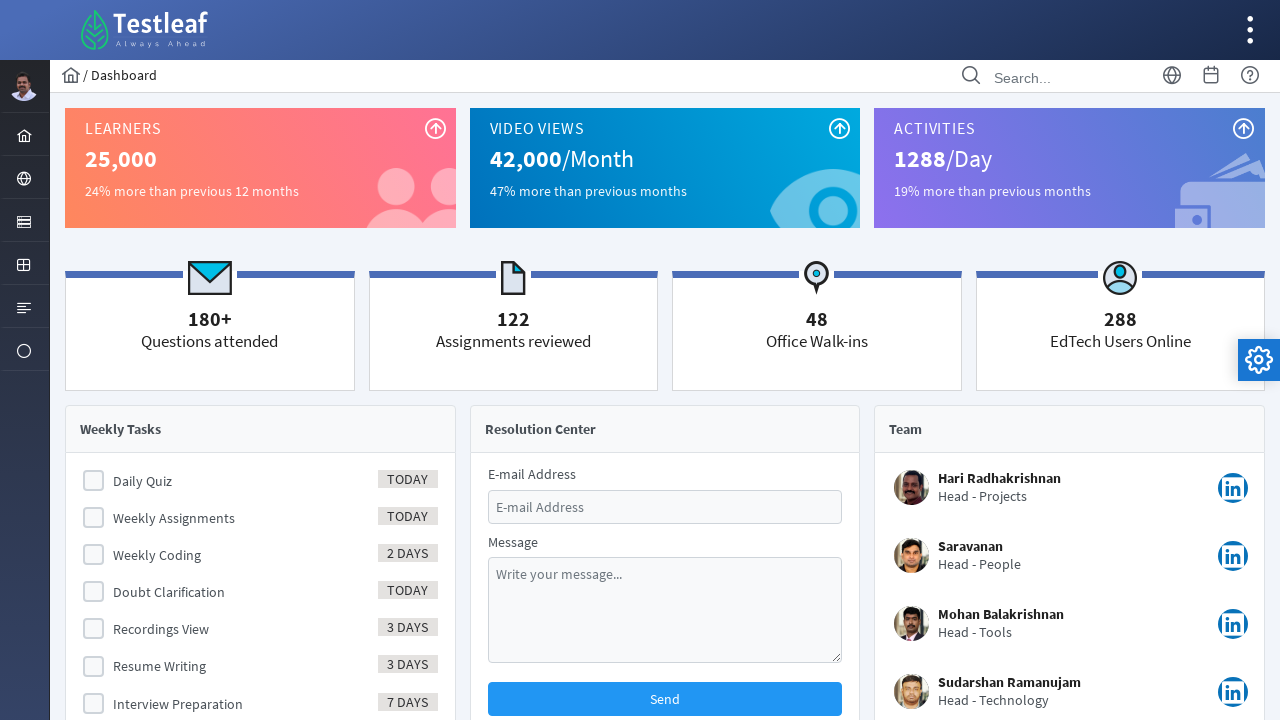

Verified new window navigated to dashboard URL: https://www.leafground.com/dashboard.xhtml
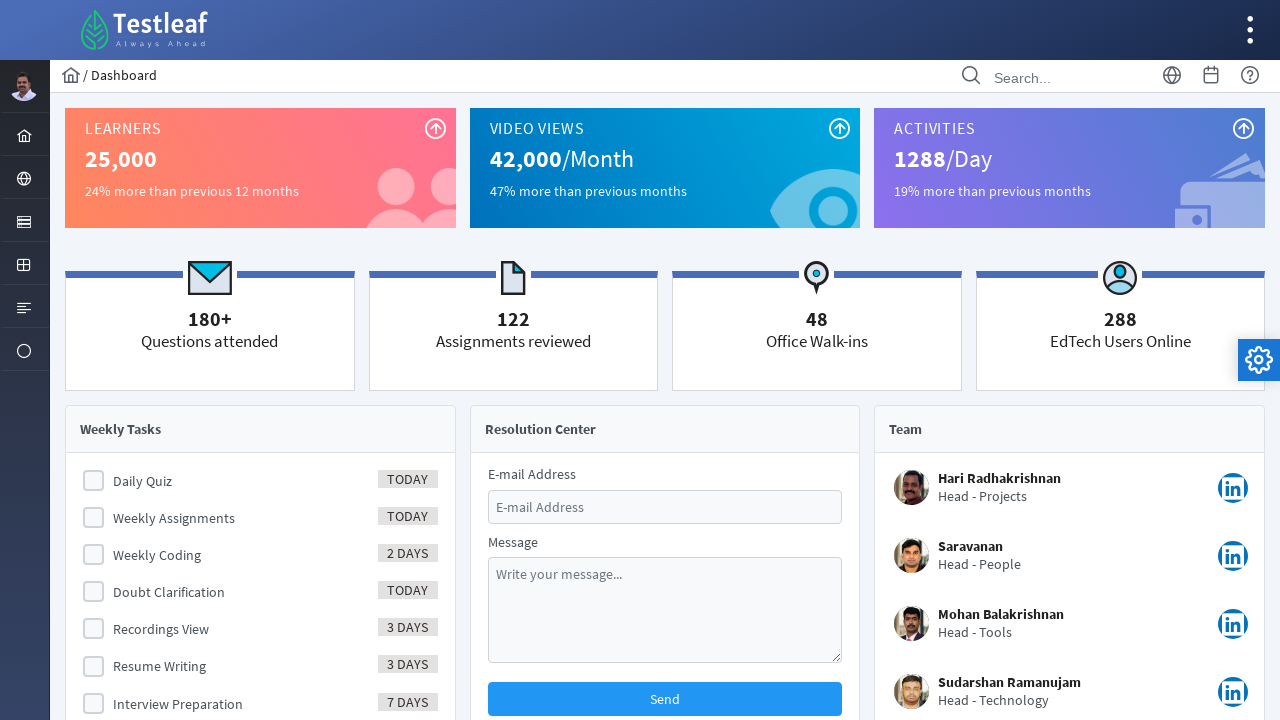

Brought the new window to front
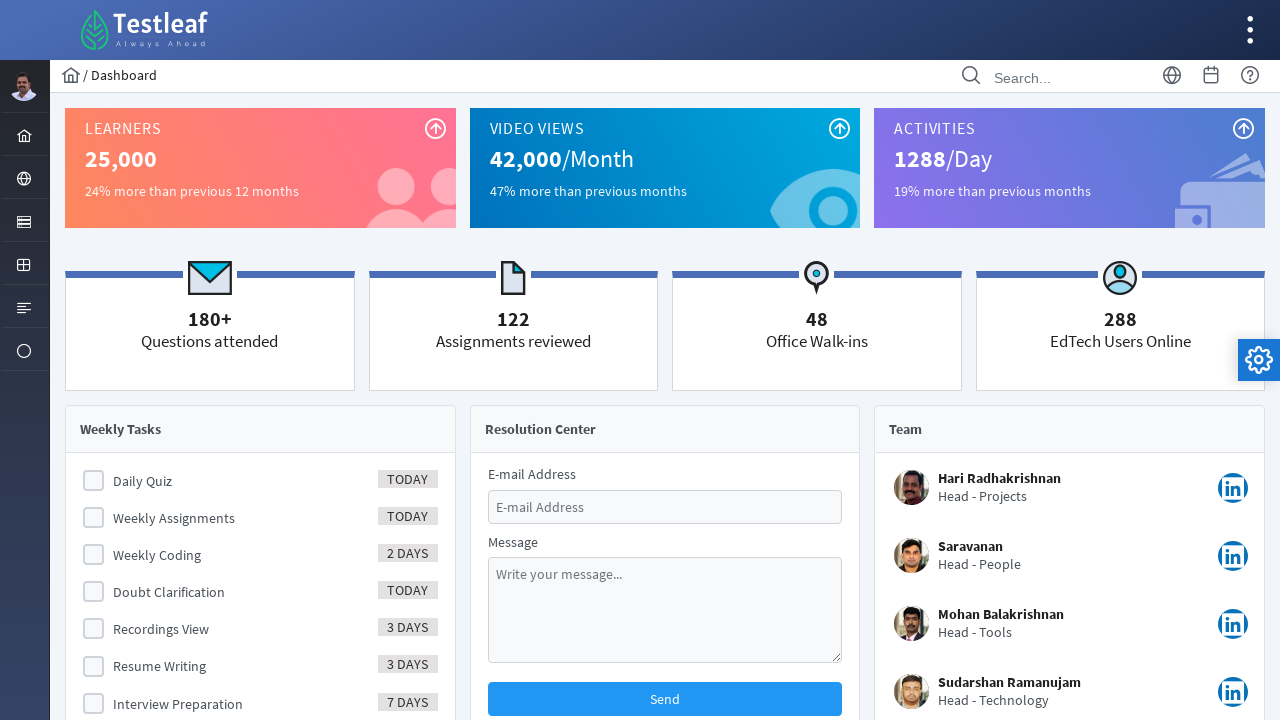

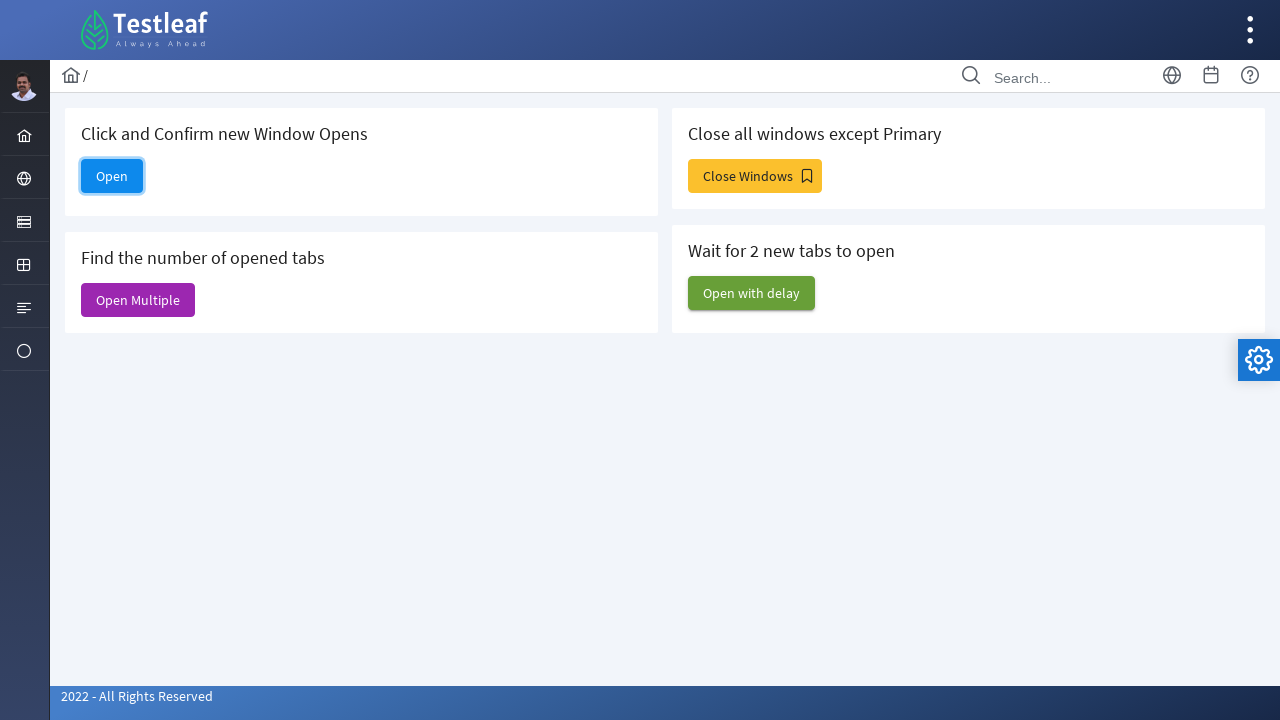